Clicks the Mouse over button in section three and verifies navigation to the mouse over page

Starting URL: https://bonigarcia.dev/selenium-webdriver-java/

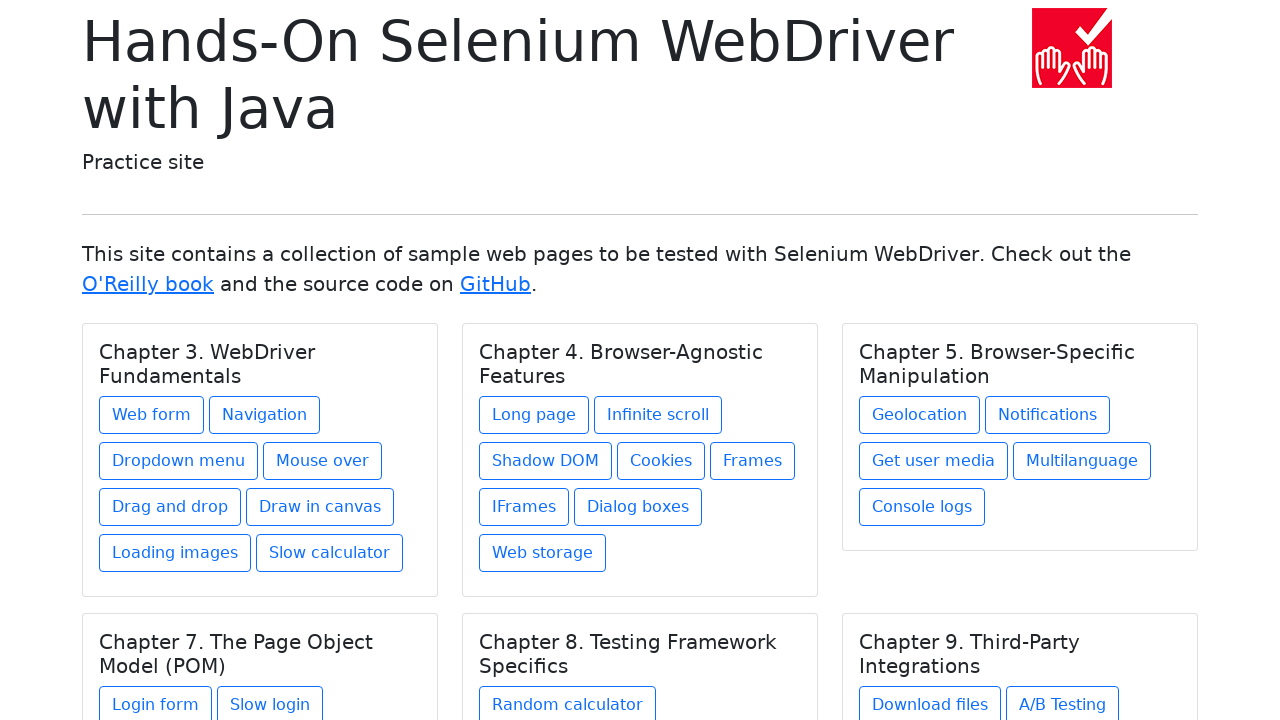

Clicked the Mouse over button in section three at (322, 461) on text=Mouse over
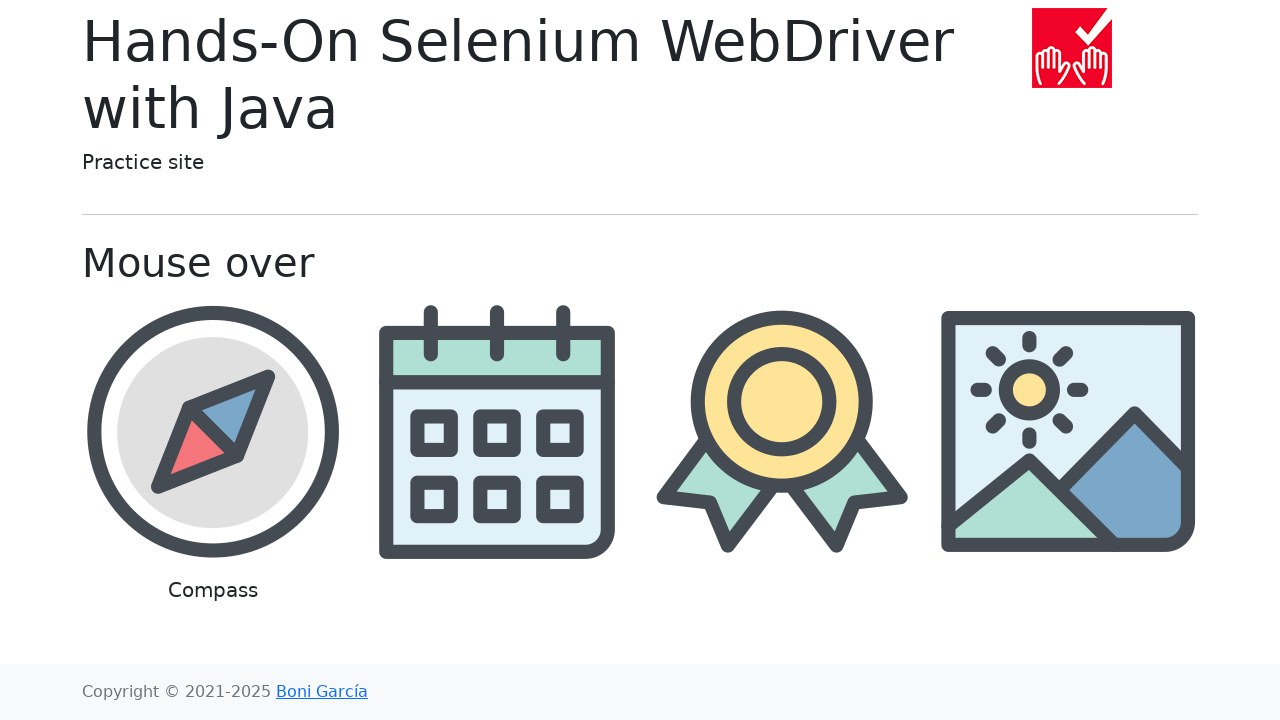

Verified navigation to the mouse over page
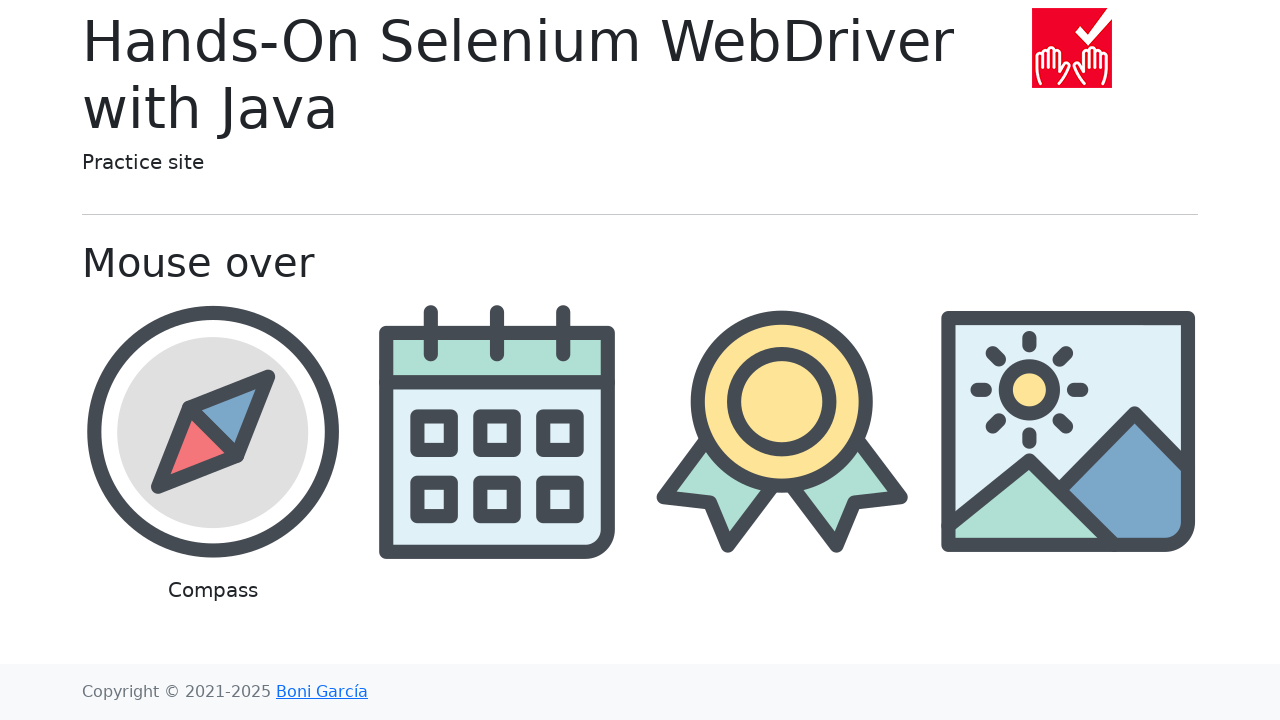

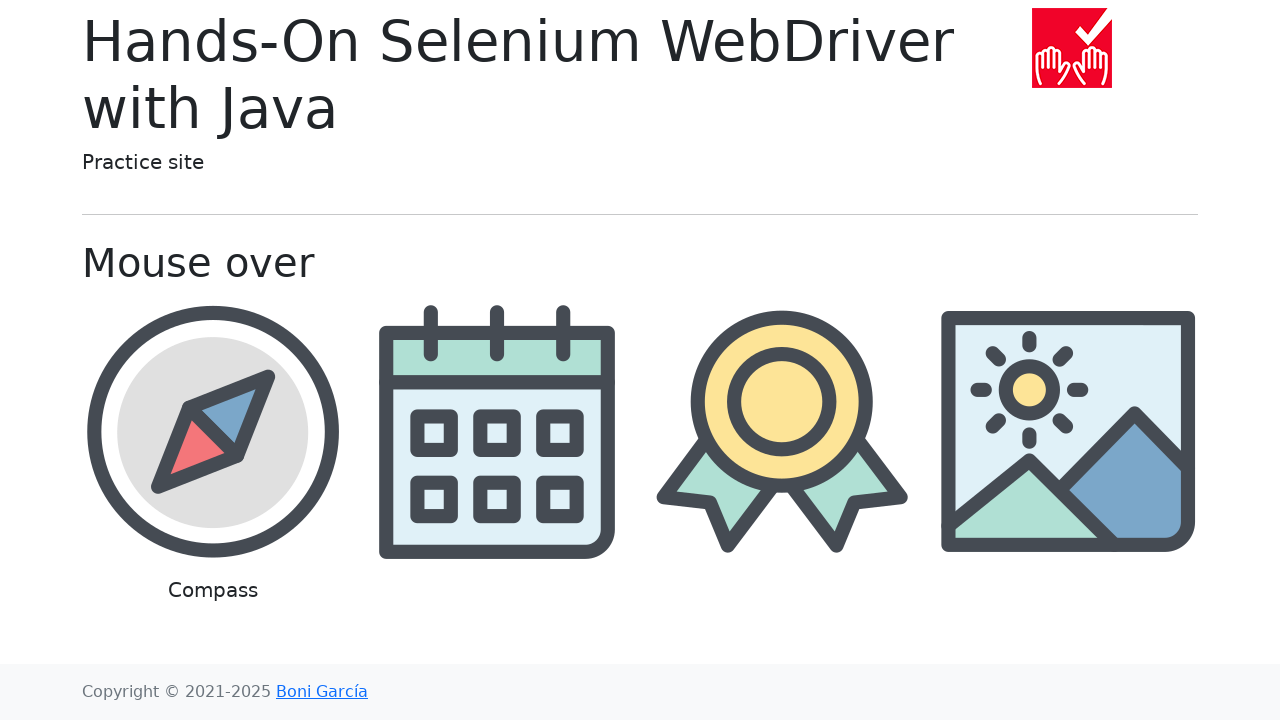